Tests clicking a button that triggers a JavaScript alert and accepting it

Starting URL: https://demoqa.com/alerts

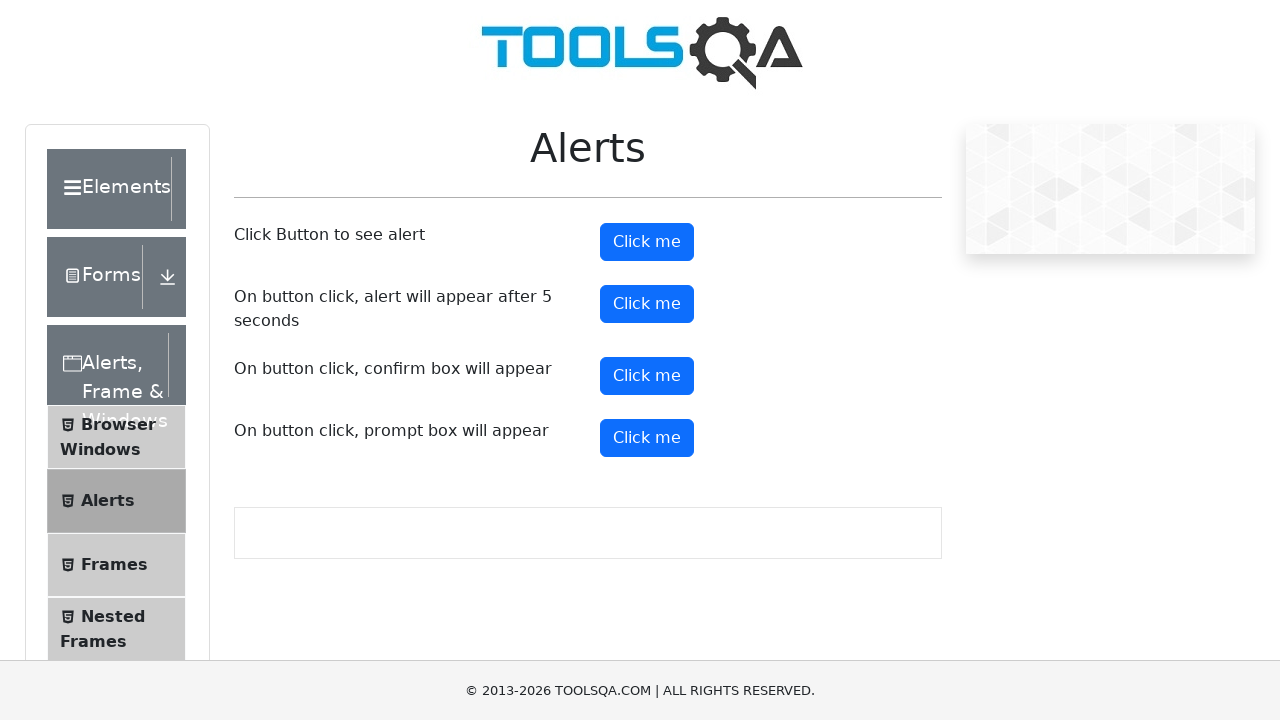

Clicked the second button to trigger a JavaScript alert at (647, 242) on (//button)[2]
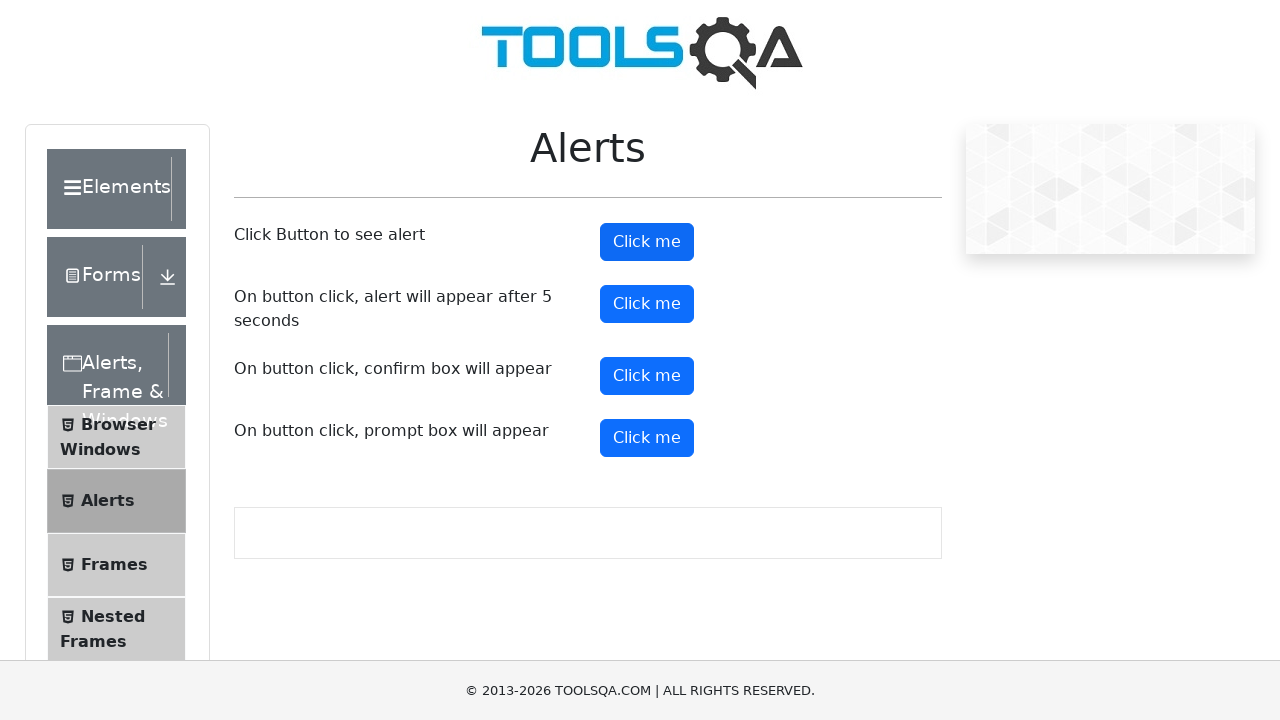

Set up dialog handler to accept alerts
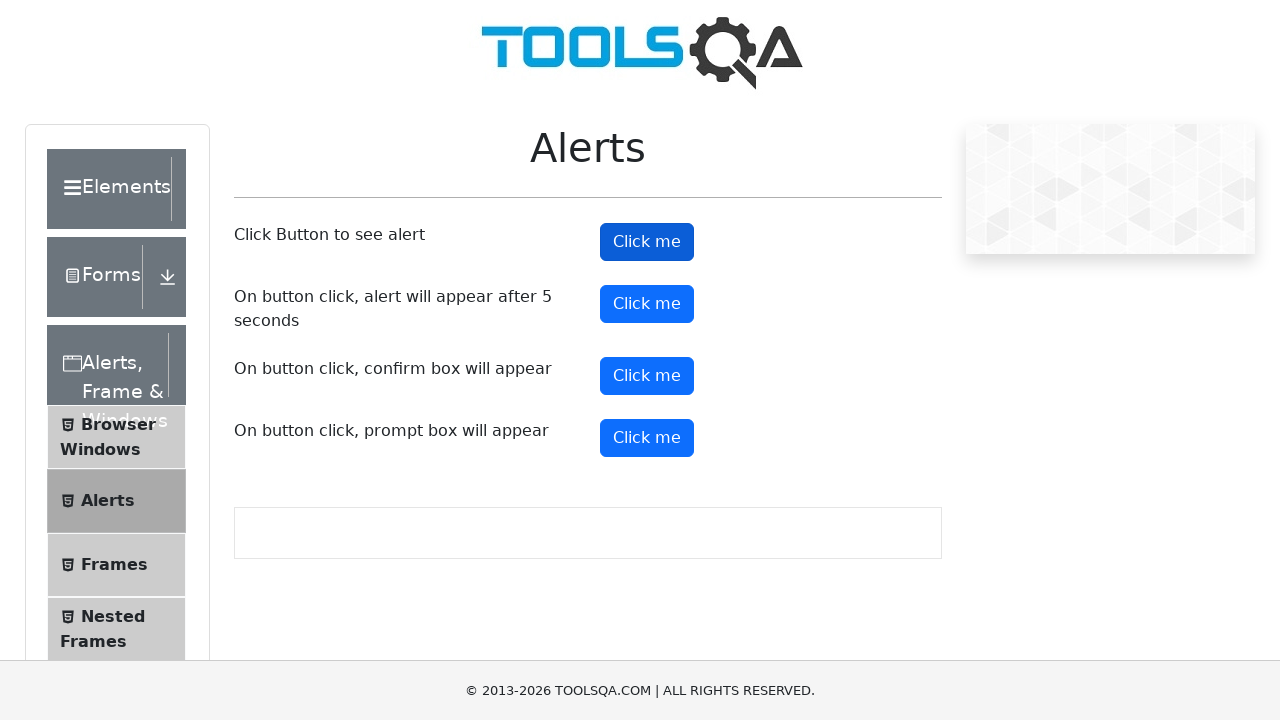

Waited for alert to be processed
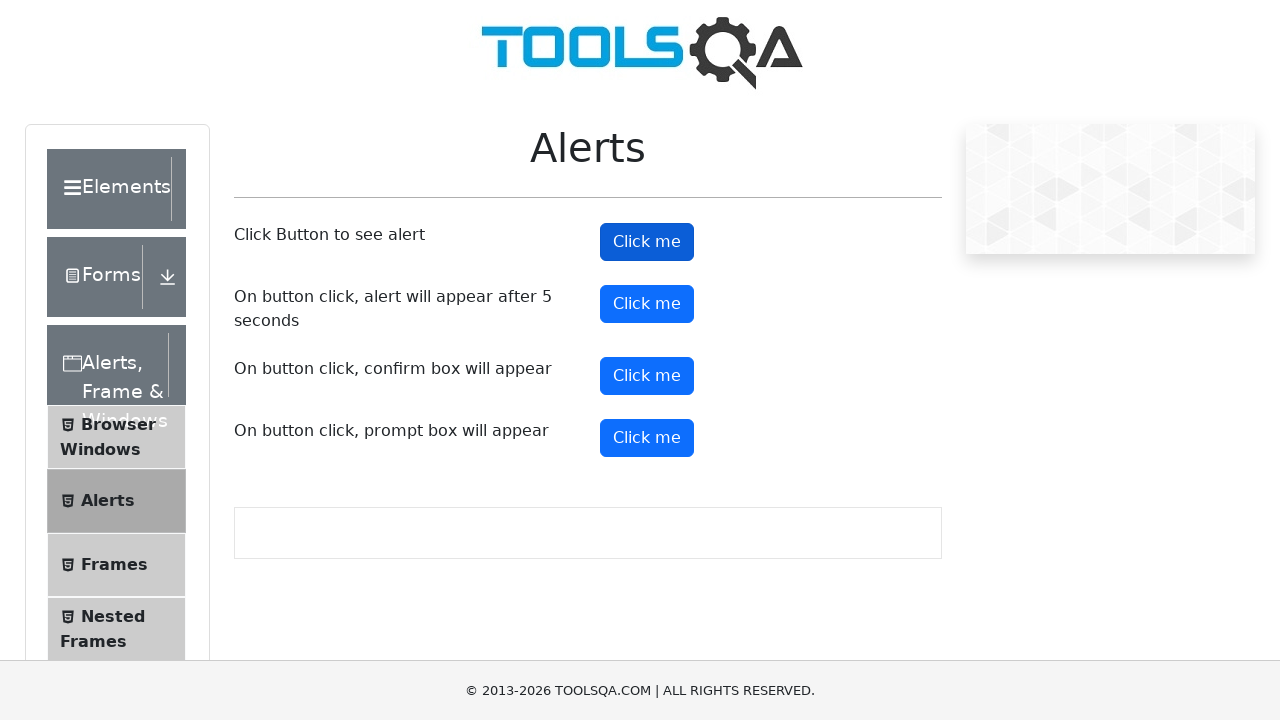

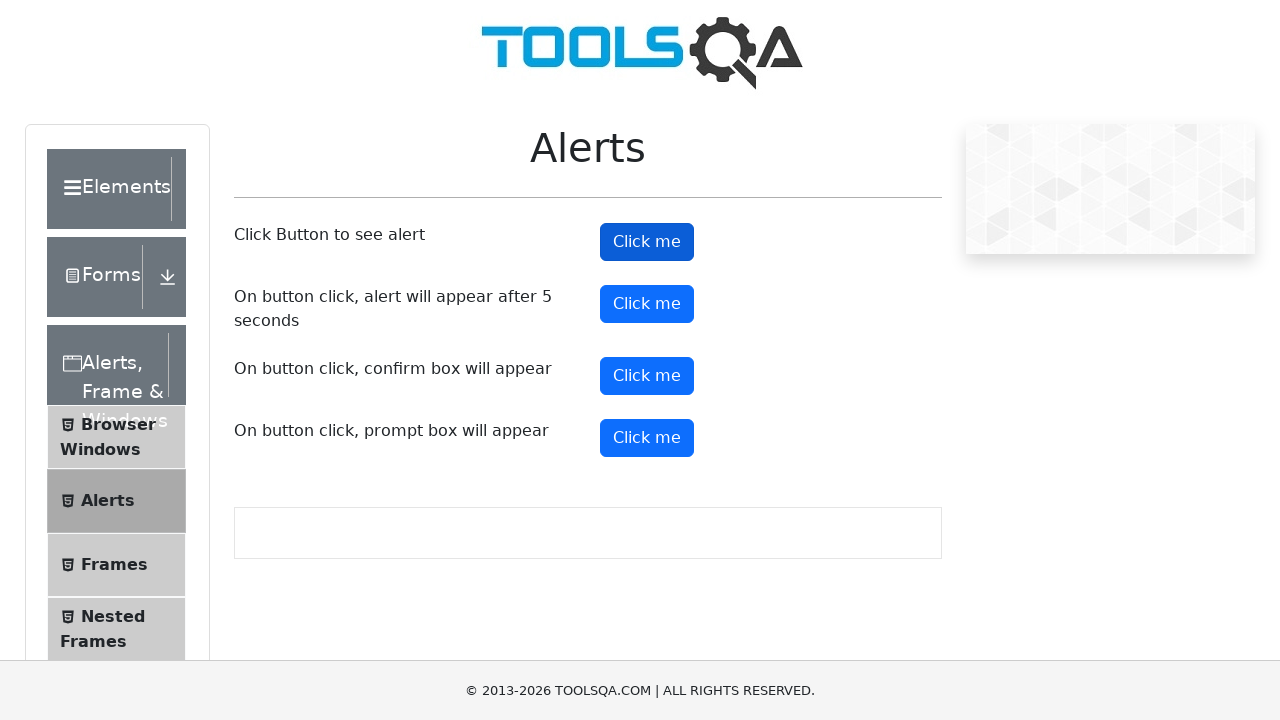